Tests editing a todo item by double-clicking, changing the text, and pressing Enter

Starting URL: https://demo.playwright.dev/todomvc

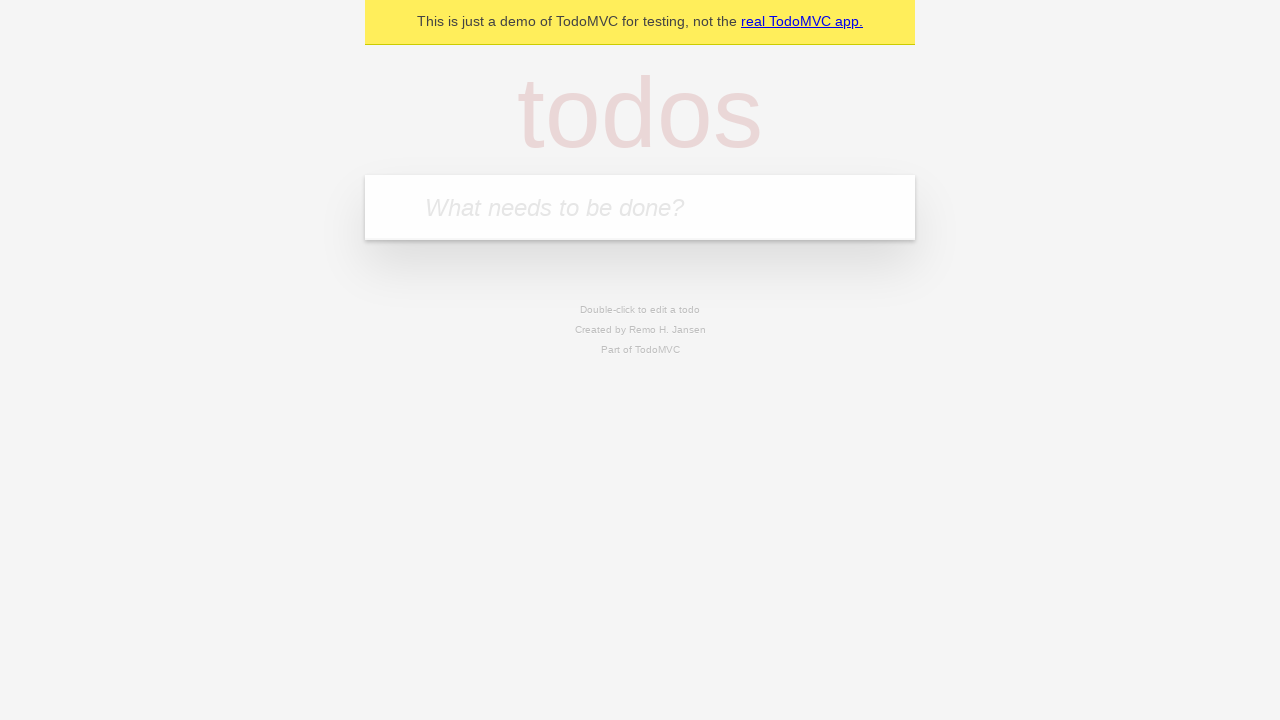

Filled todo input with 'buy some cheese' on internal:attr=[placeholder="What needs to be done?"i]
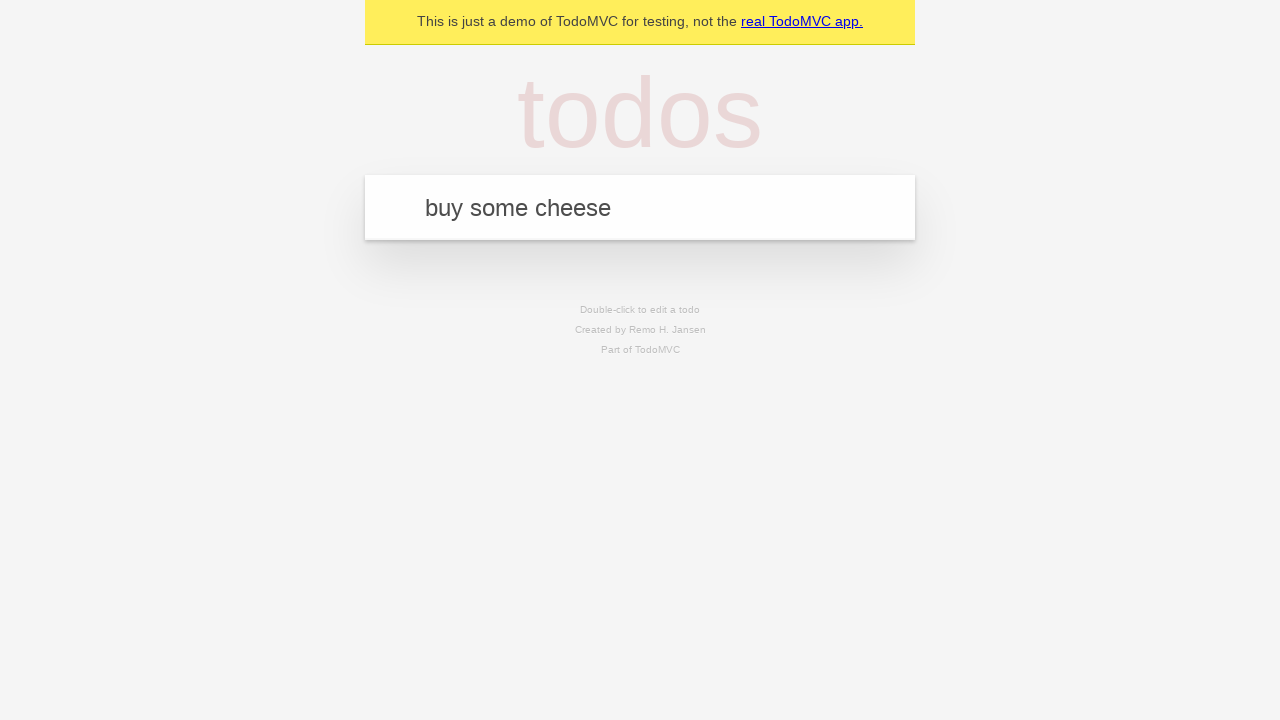

Pressed Enter to create first todo item on internal:attr=[placeholder="What needs to be done?"i]
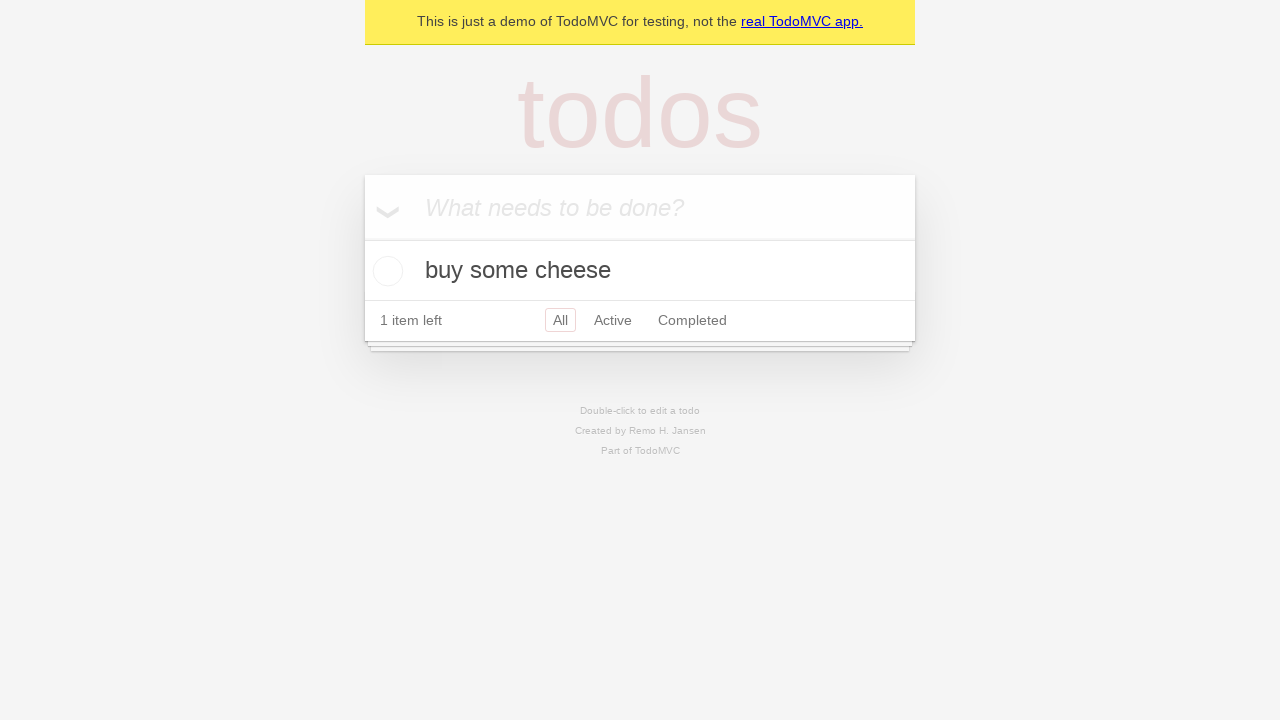

Filled todo input with 'feed the cat' on internal:attr=[placeholder="What needs to be done?"i]
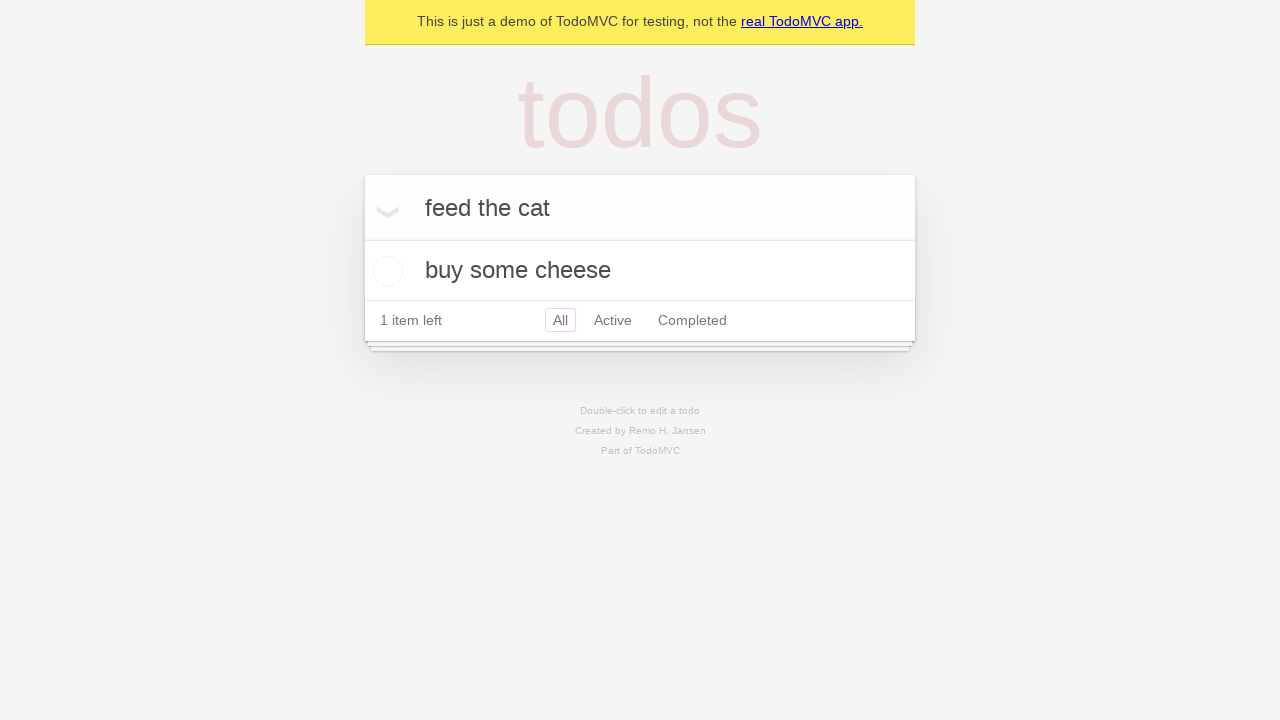

Pressed Enter to create second todo item on internal:attr=[placeholder="What needs to be done?"i]
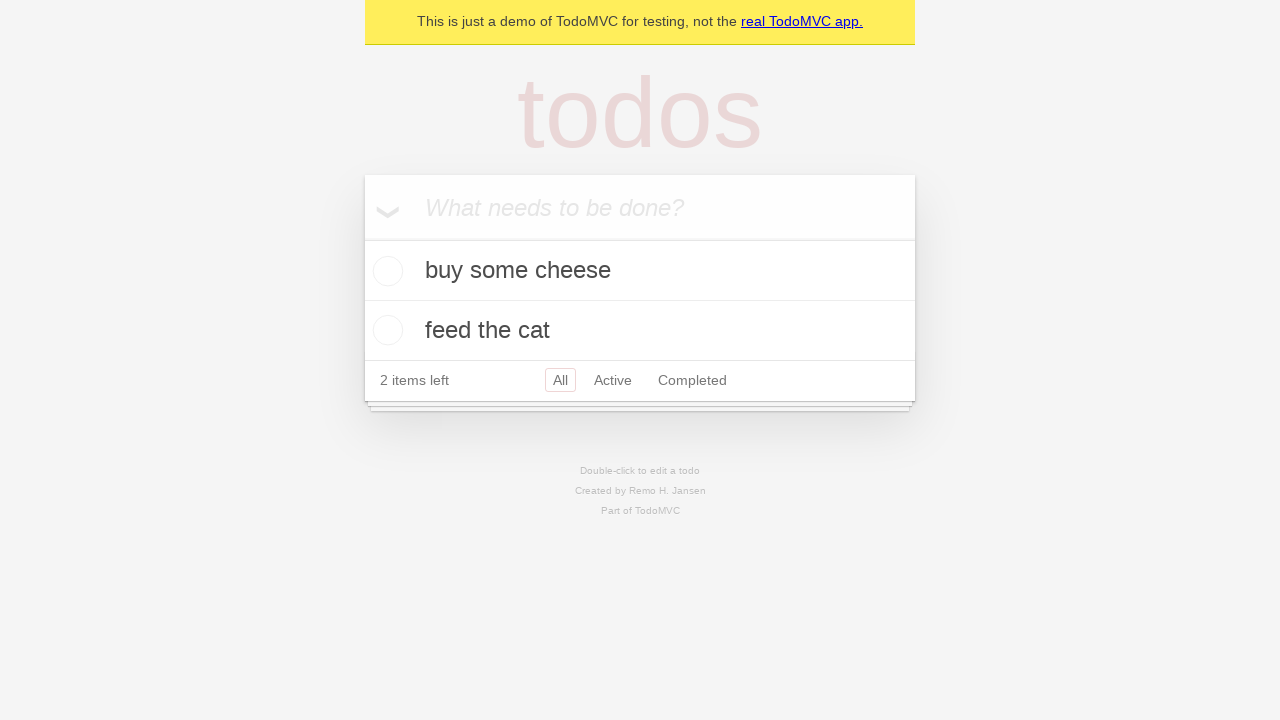

Filled todo input with 'book a doctors appointment' on internal:attr=[placeholder="What needs to be done?"i]
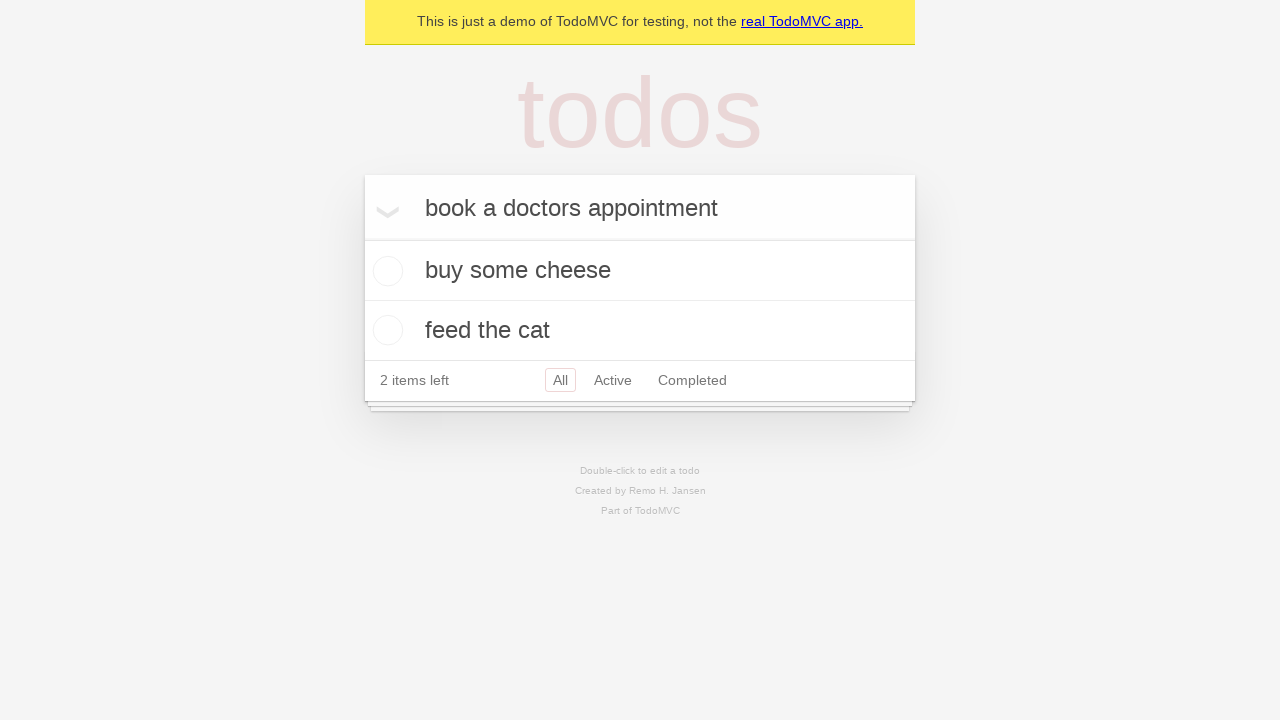

Pressed Enter to create third todo item on internal:attr=[placeholder="What needs to be done?"i]
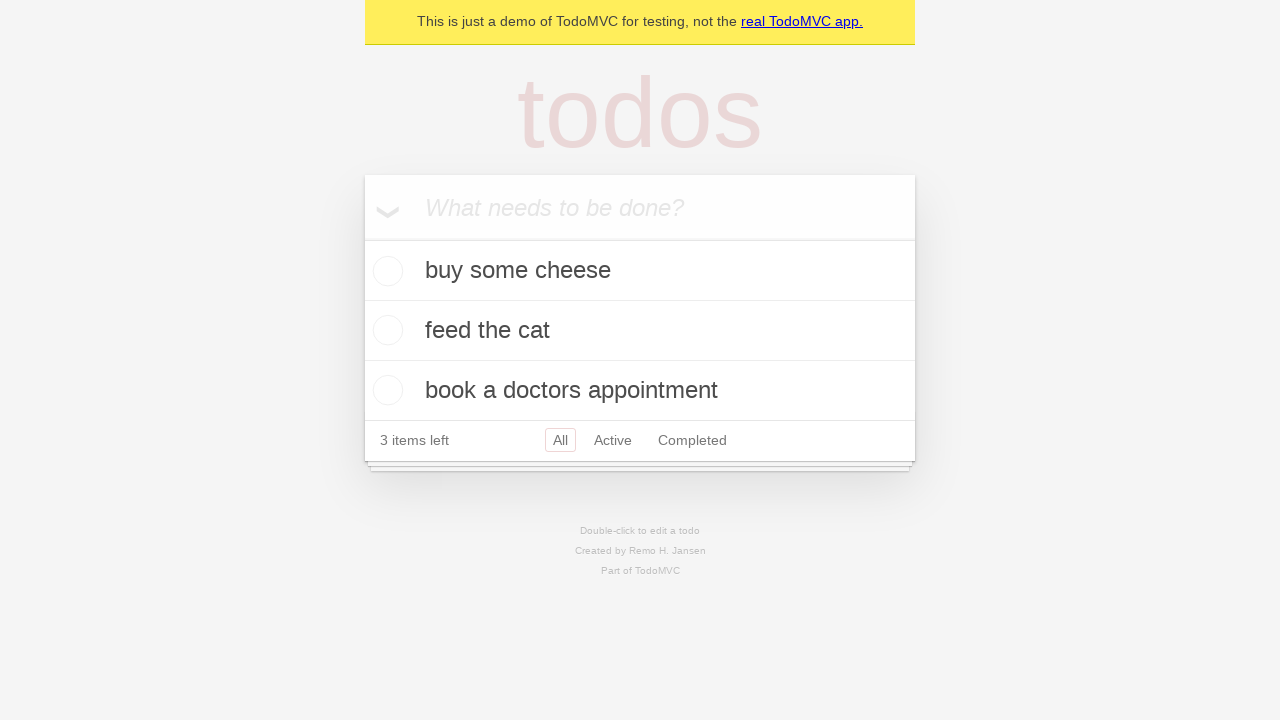

Double-clicked on second todo item to enter edit mode at (640, 331) on internal:testid=[data-testid="todo-item"s] >> nth=1
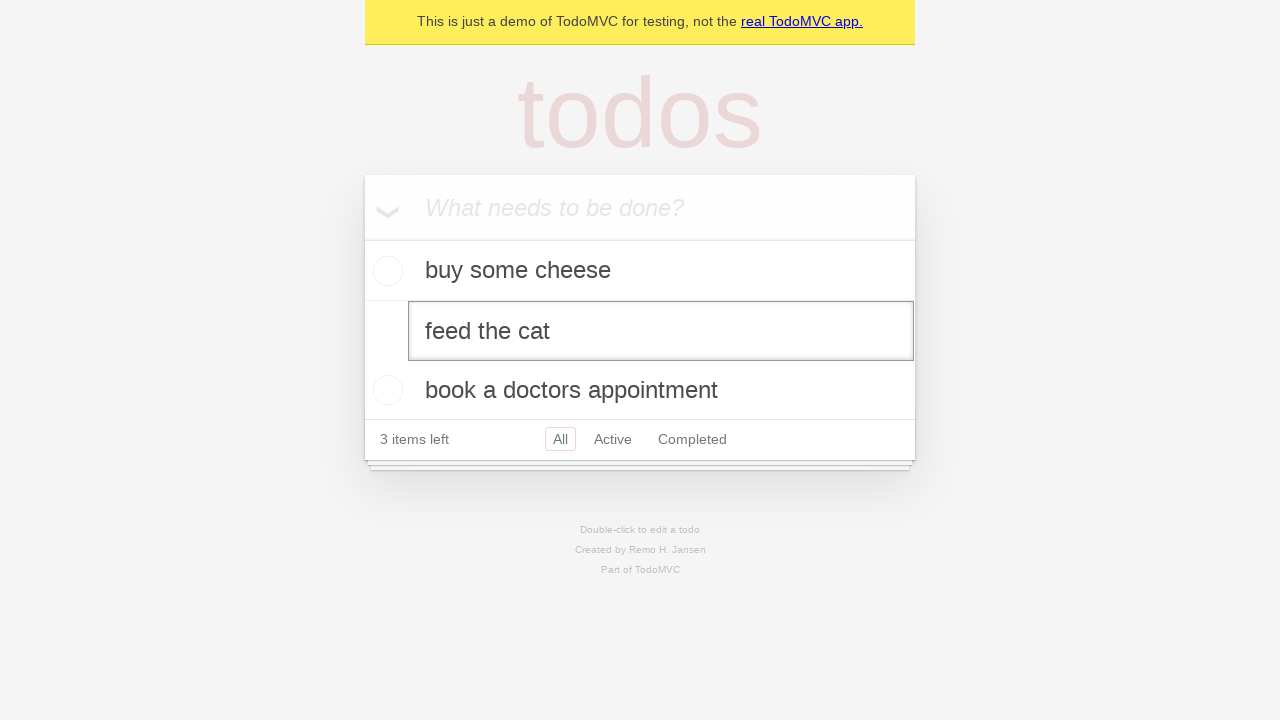

Filled edit textbox with 'buy some sausages' on internal:testid=[data-testid="todo-item"s] >> nth=1 >> internal:role=textbox[nam
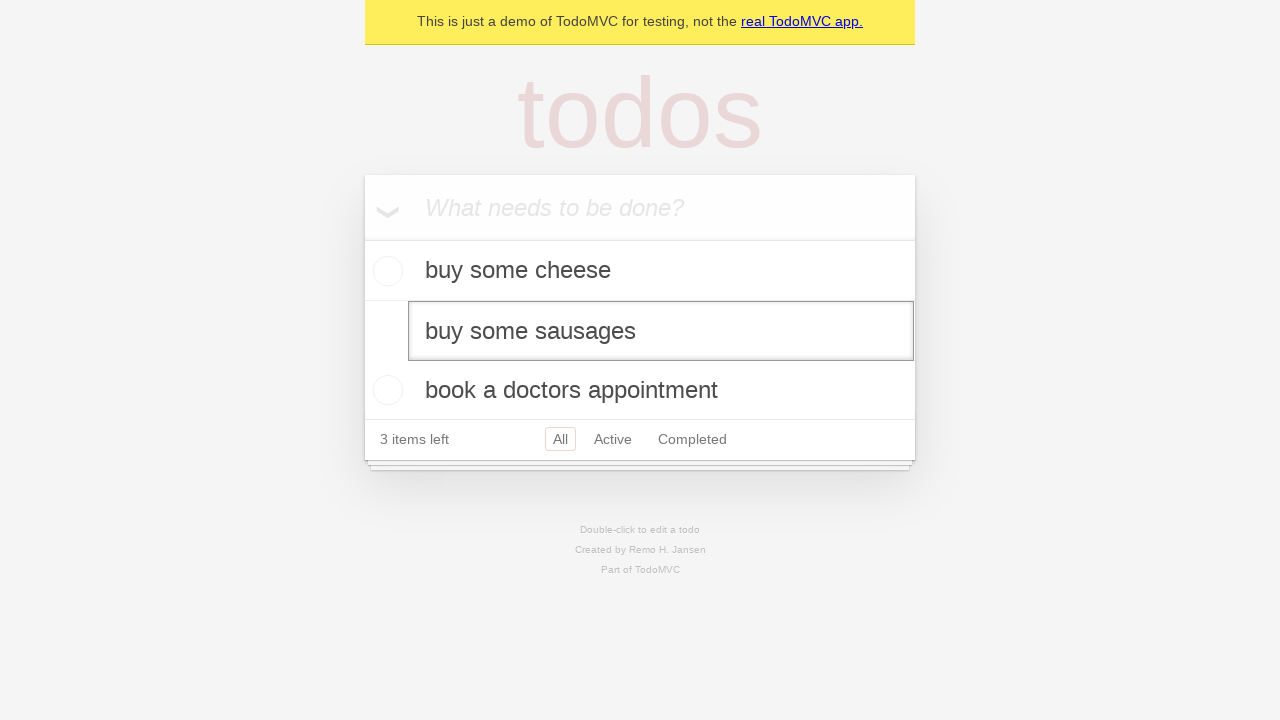

Pressed Enter to save edited todo item on internal:testid=[data-testid="todo-item"s] >> nth=1 >> internal:role=textbox[nam
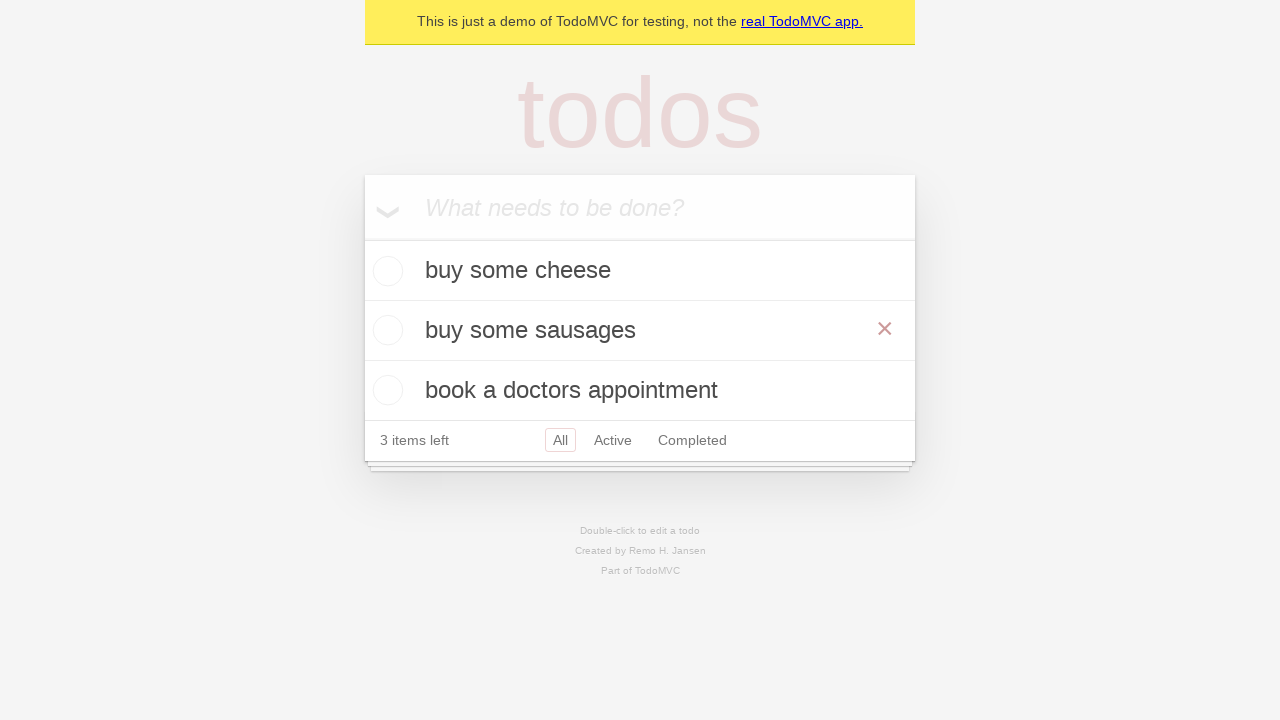

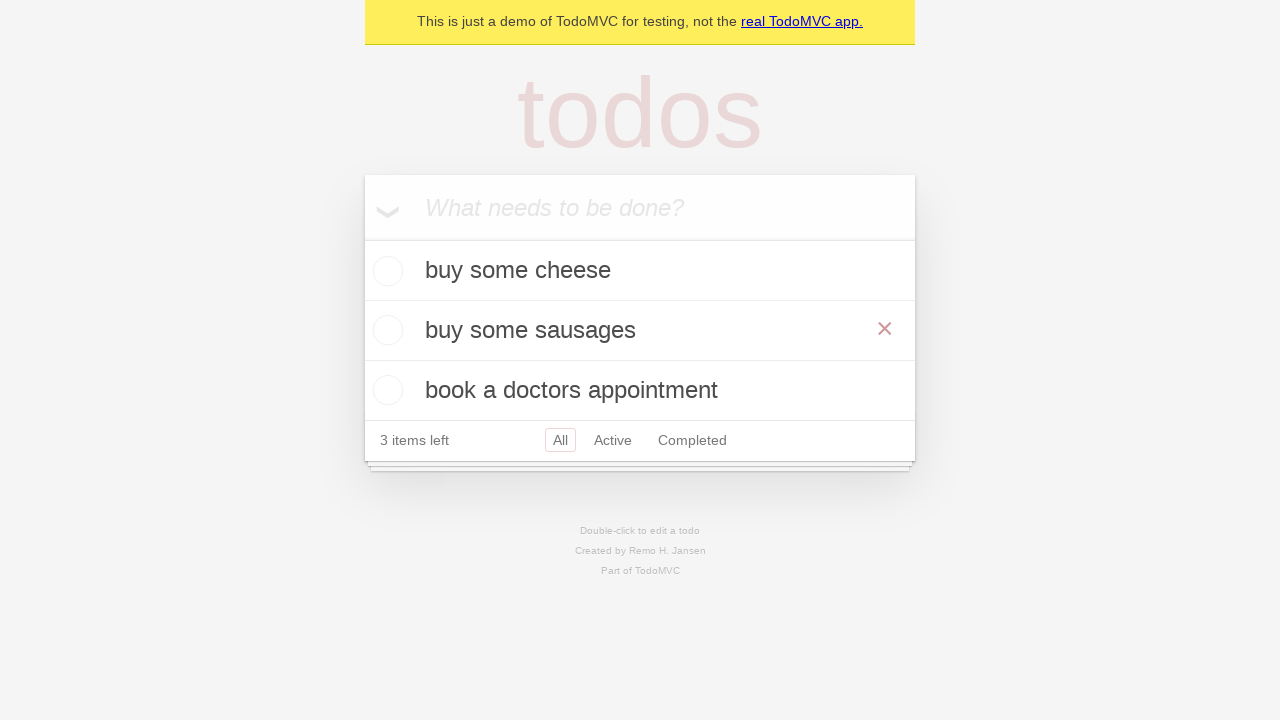